Clicks the "Get Started" link on the Playwright homepage and verifies the Installation heading is visible on the resulting page

Starting URL: https://playwright.dev

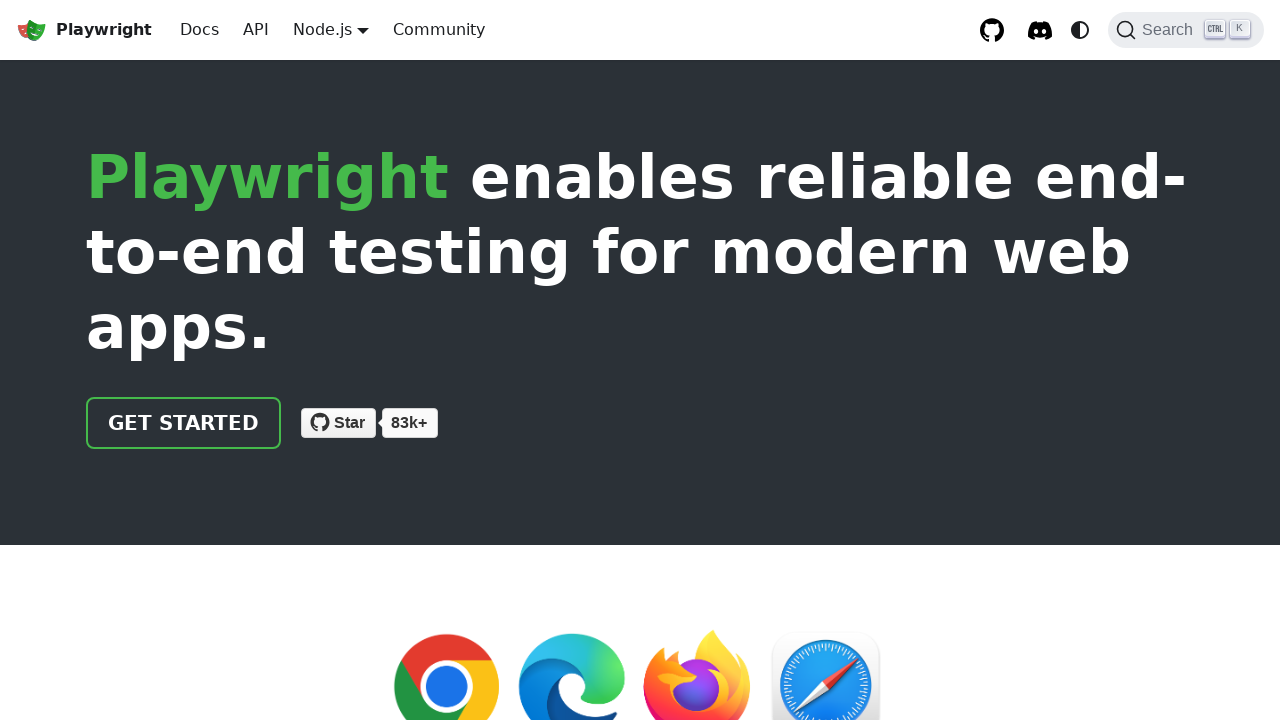

Navigated to Playwright homepage
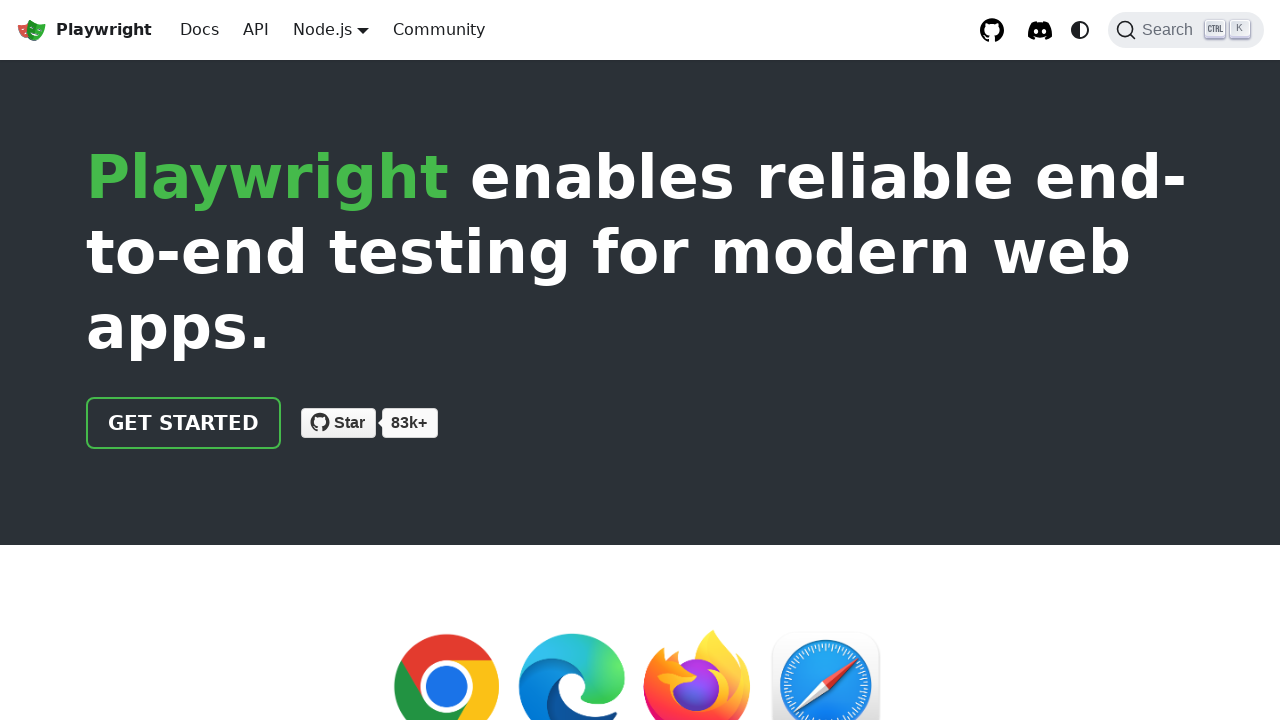

Clicked the 'Get Started' link at (184, 423) on text=Get Started
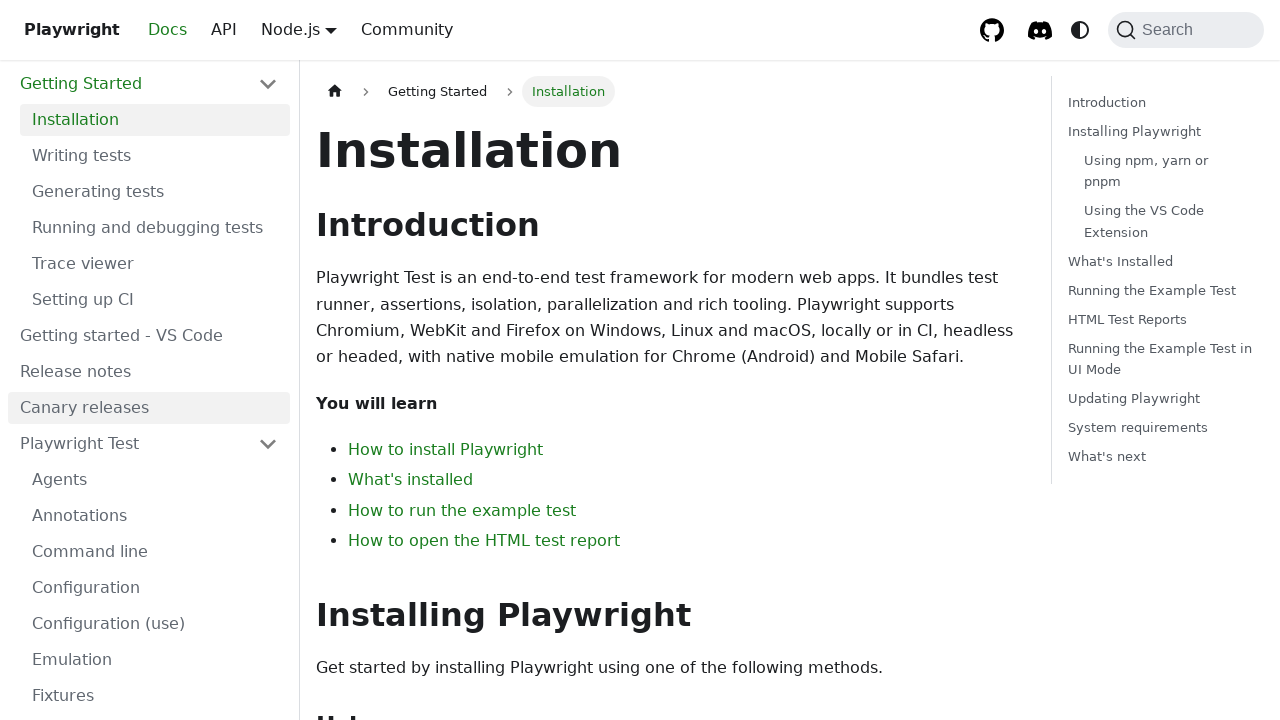

Page transition completed and network idle
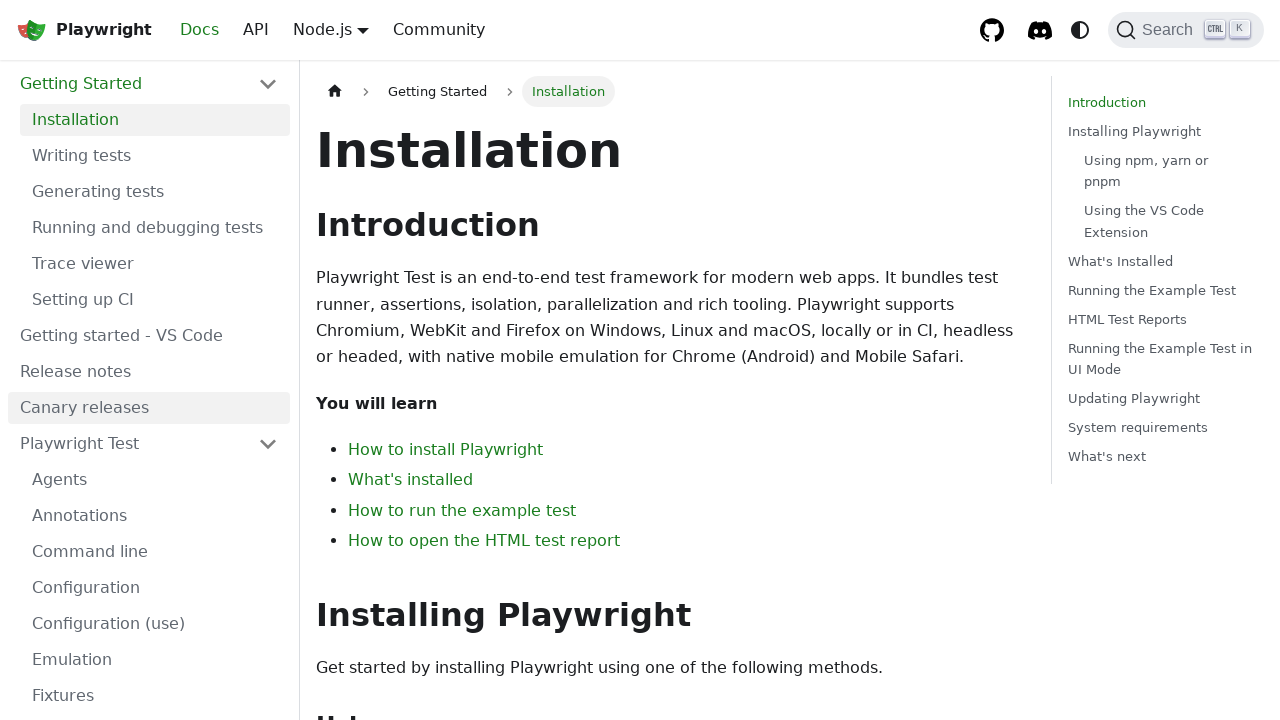

Installation heading is visible on the page
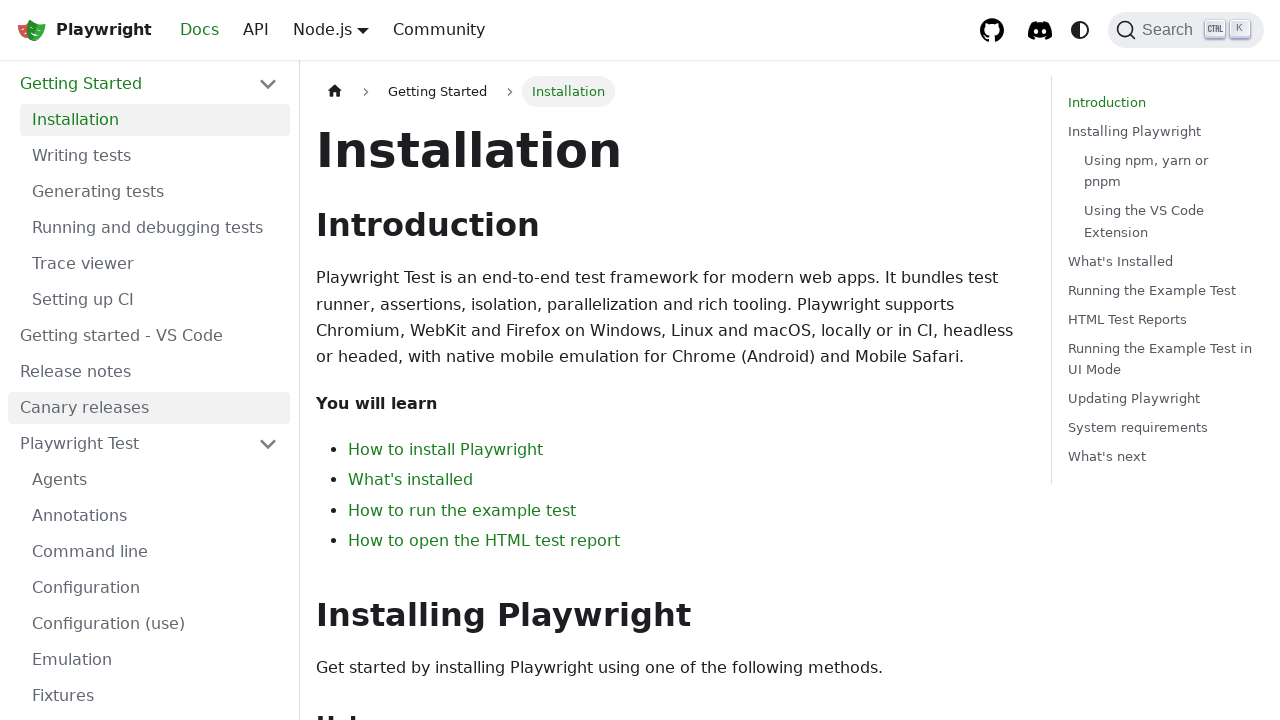

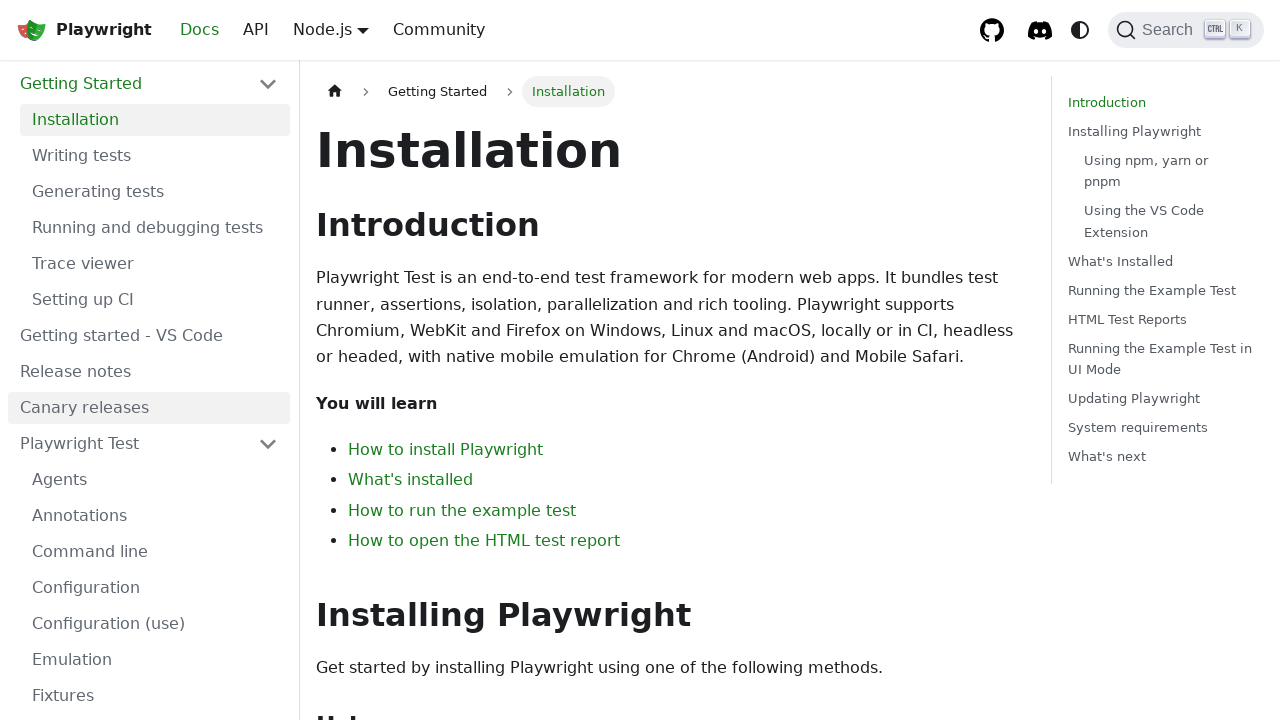